Tests dropdown interaction by clicking a dropdown element and then selecting the Facebook option from the dropdown menu after it appears

Starting URL: https://omayo.blogspot.com/p/page7.html

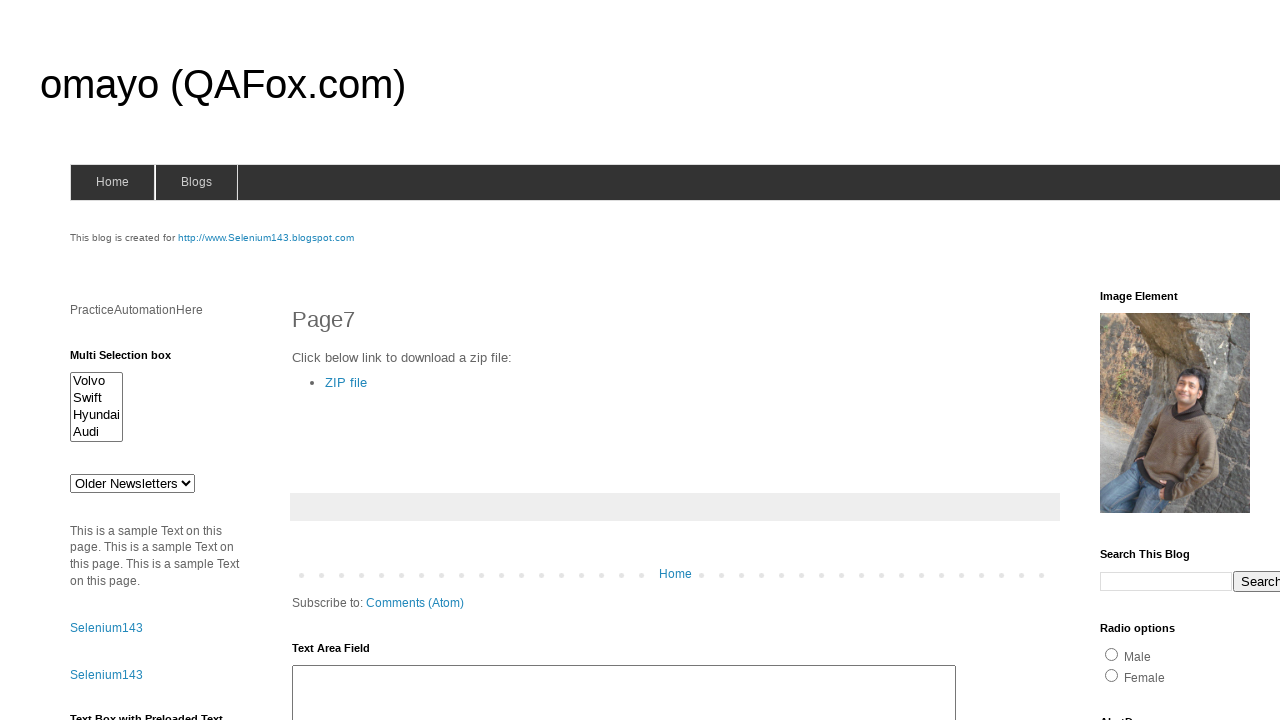

Clicked dropdown element to open it at (1227, 360) on .dropdown
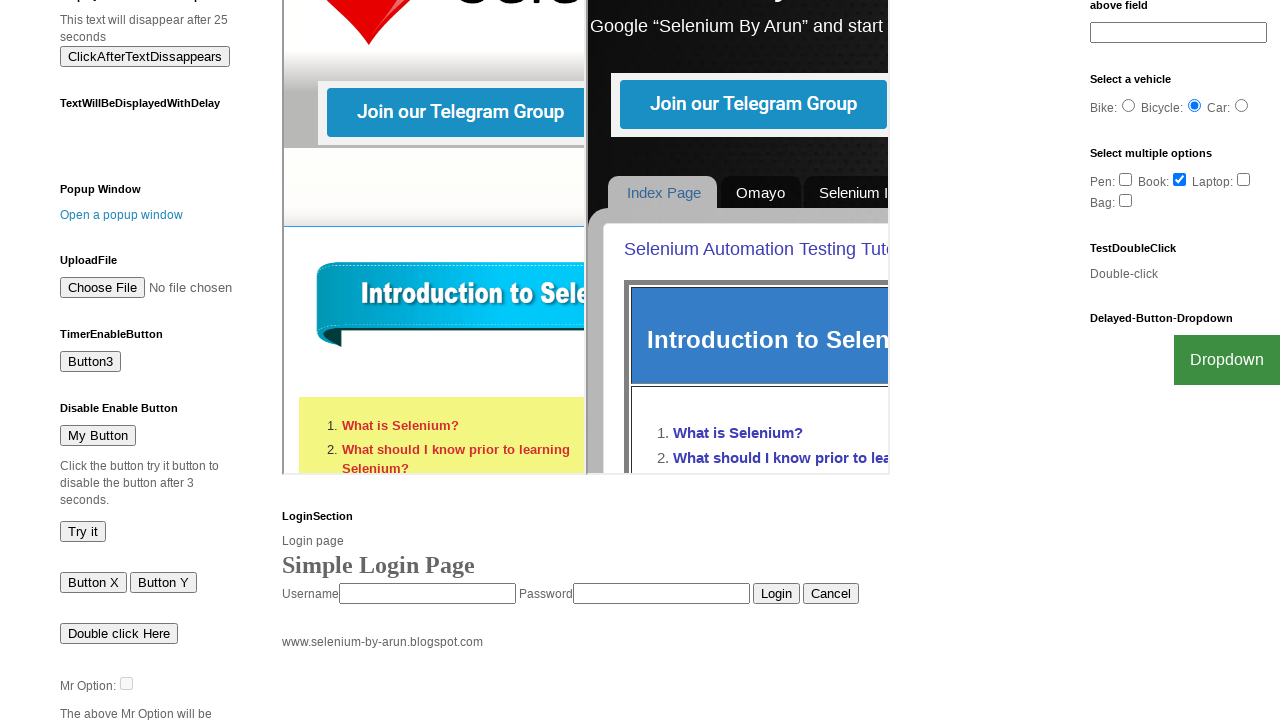

Waited for Facebook option to appear in dropdown menu
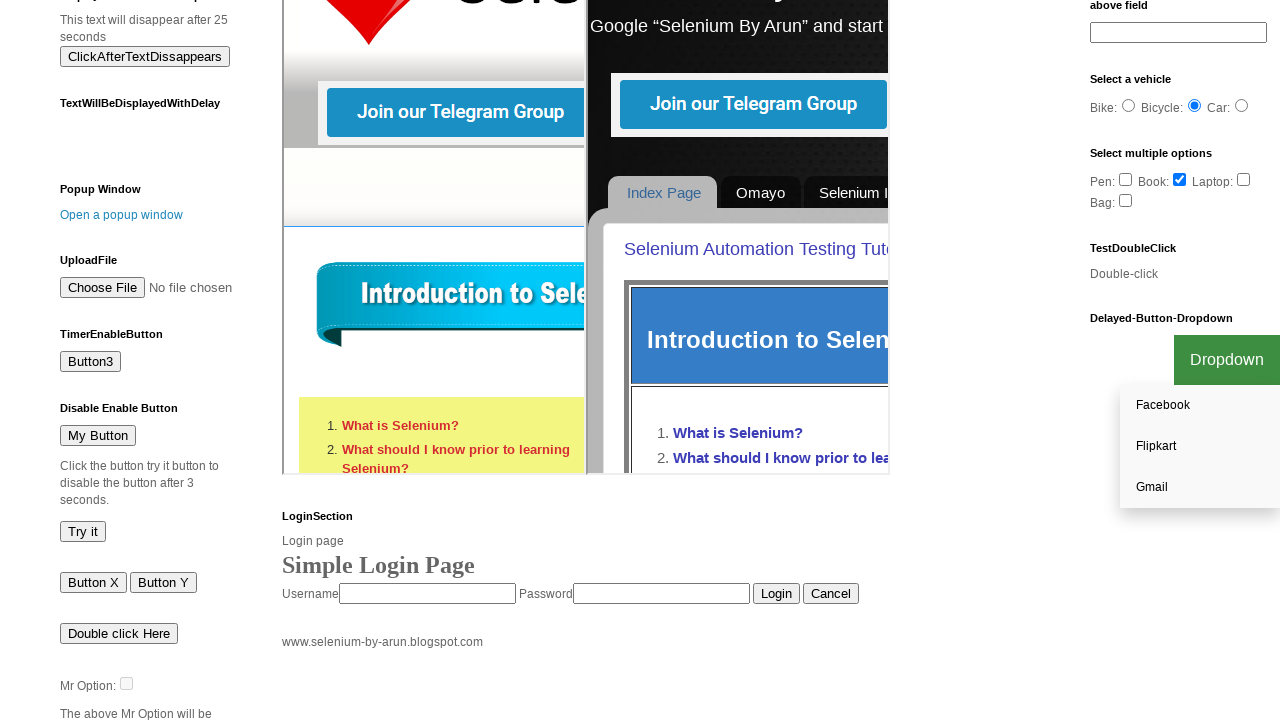

Clicked Facebook option from dropdown menu at (1200, 406) on text=Facebook
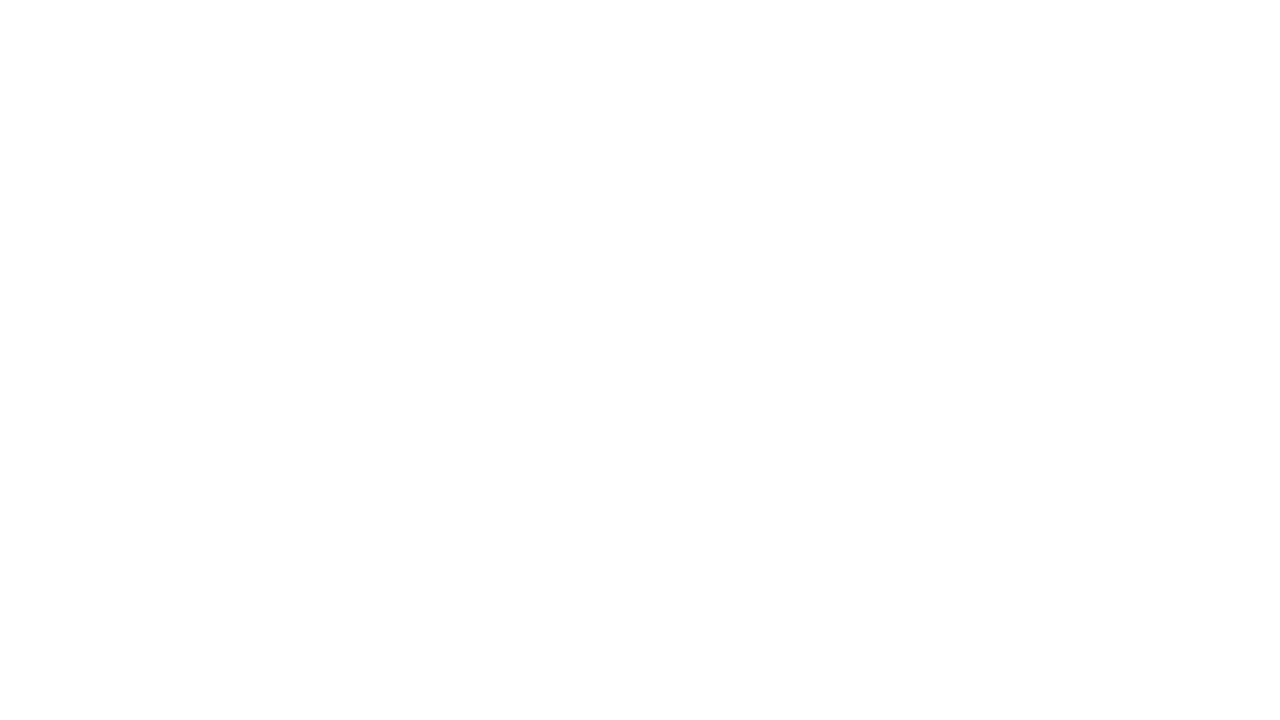

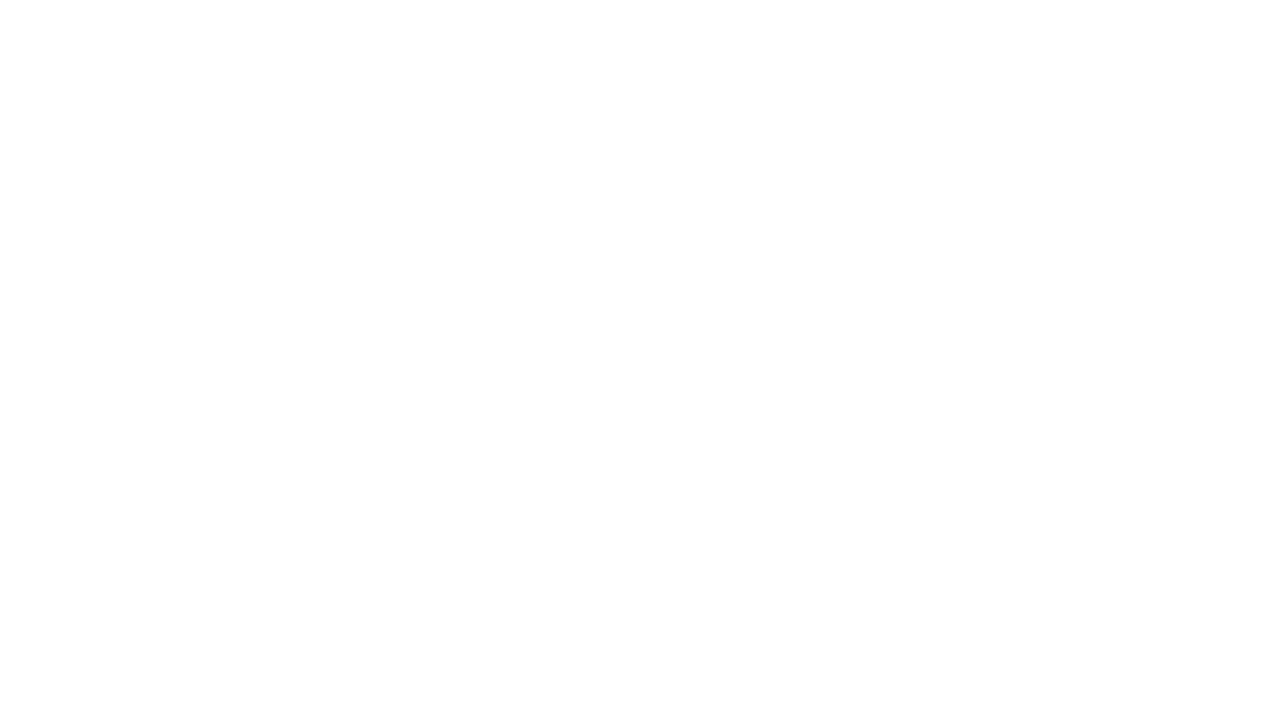